Tests WAI-ARIA checkbox example by finding all unchecked checkboxes and clicking them to check them, then pressing arrow down keys for navigation

Starting URL: https://www.w3.org/TR/2019/NOTE-wai-aria-practices-1.1-20190814/examples/checkbox/checkbox-1/checkbox-1.html

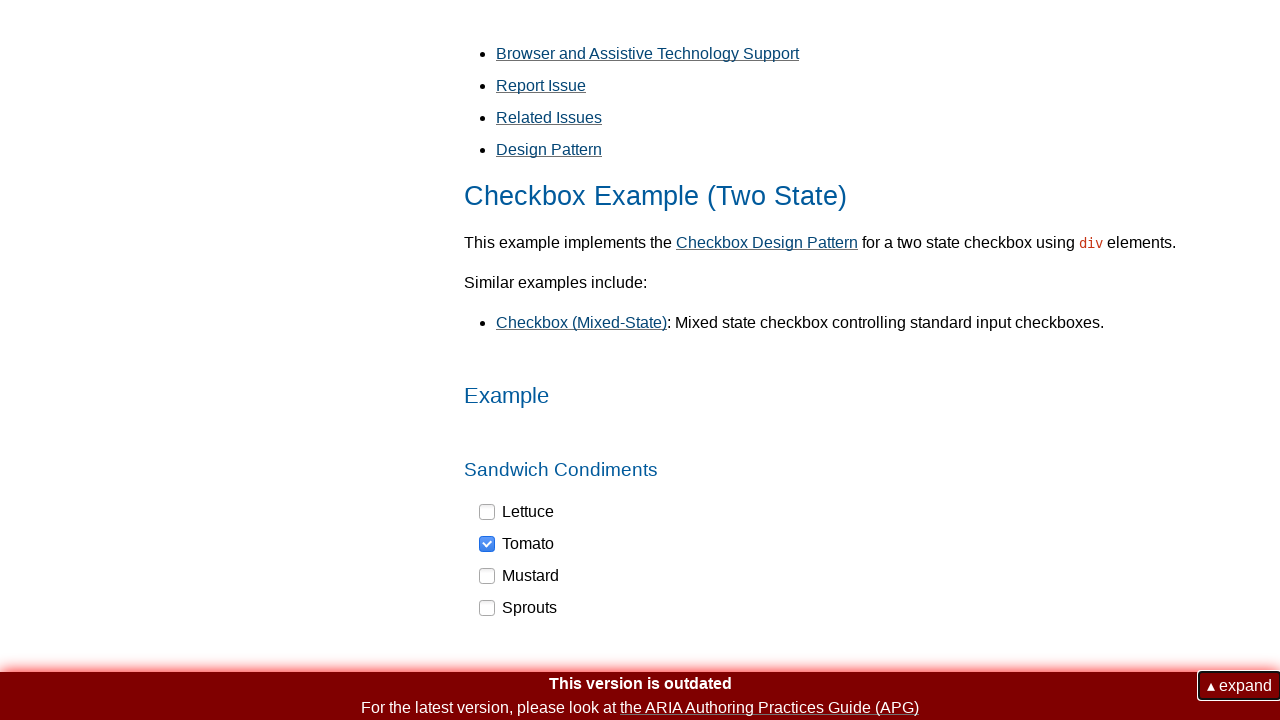

Navigated to WAI-ARIA checkbox example page
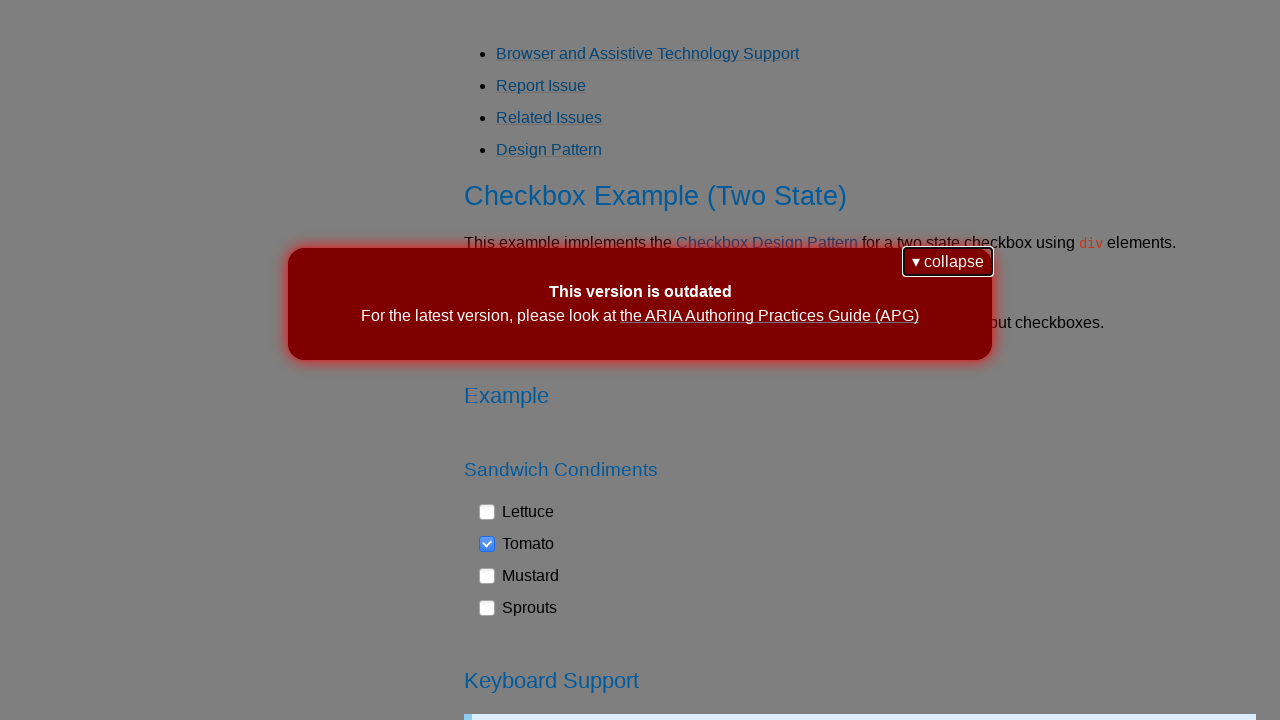

Located all checkbox elements with role='checkbox'
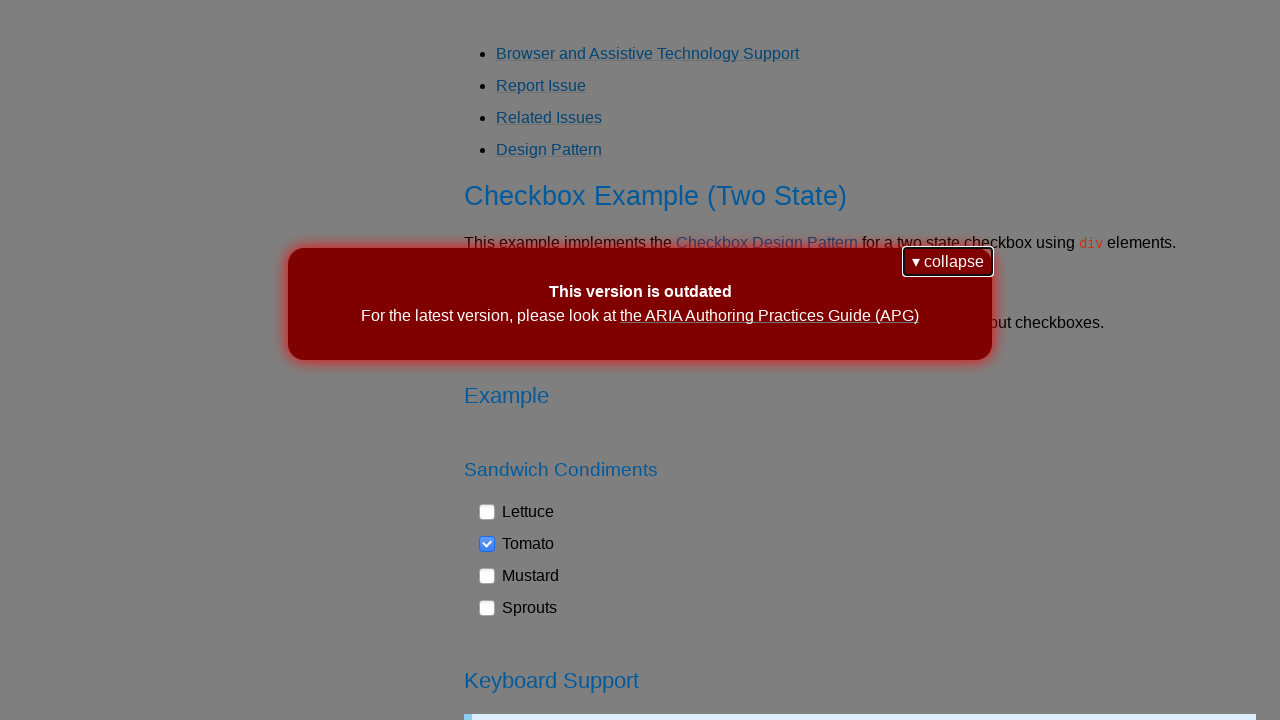

Clicked an unchecked checkbox to check it at (517, 512) on xpath=//div[@role='checkbox'] >> nth=0
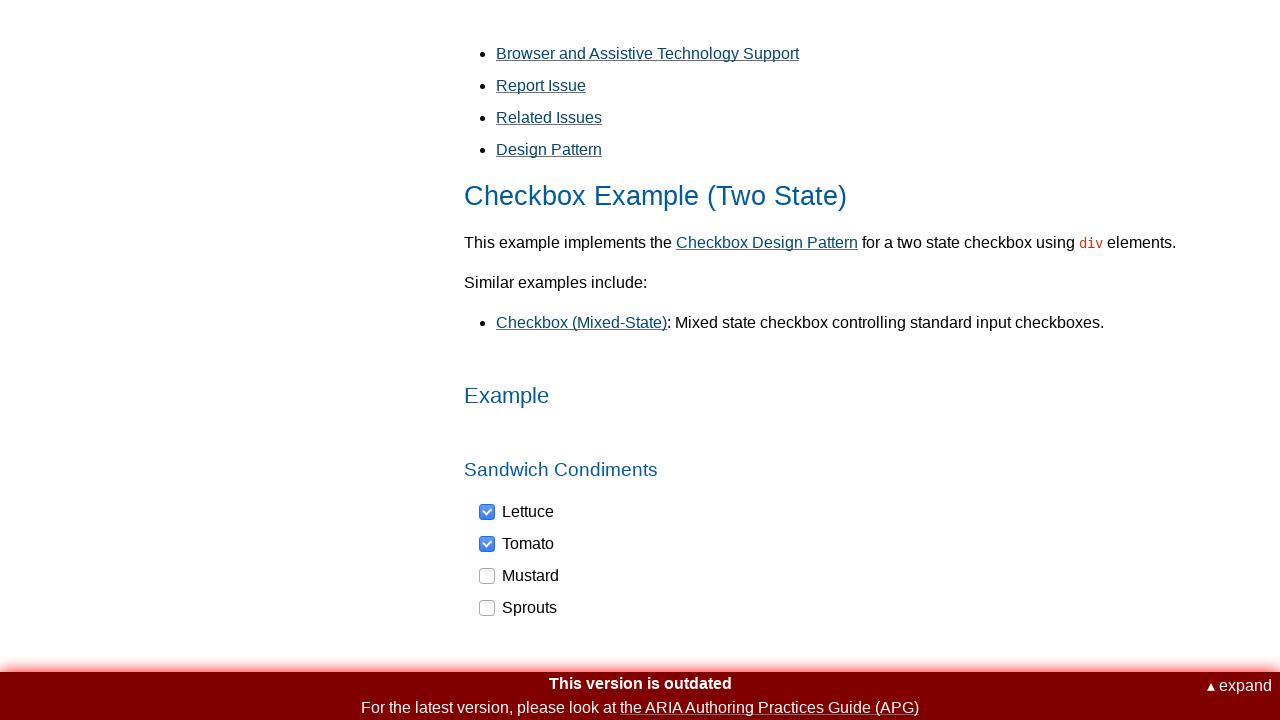

Pressed ArrowDown key for navigation on xpath=//div[@role='checkbox'] >> nth=0
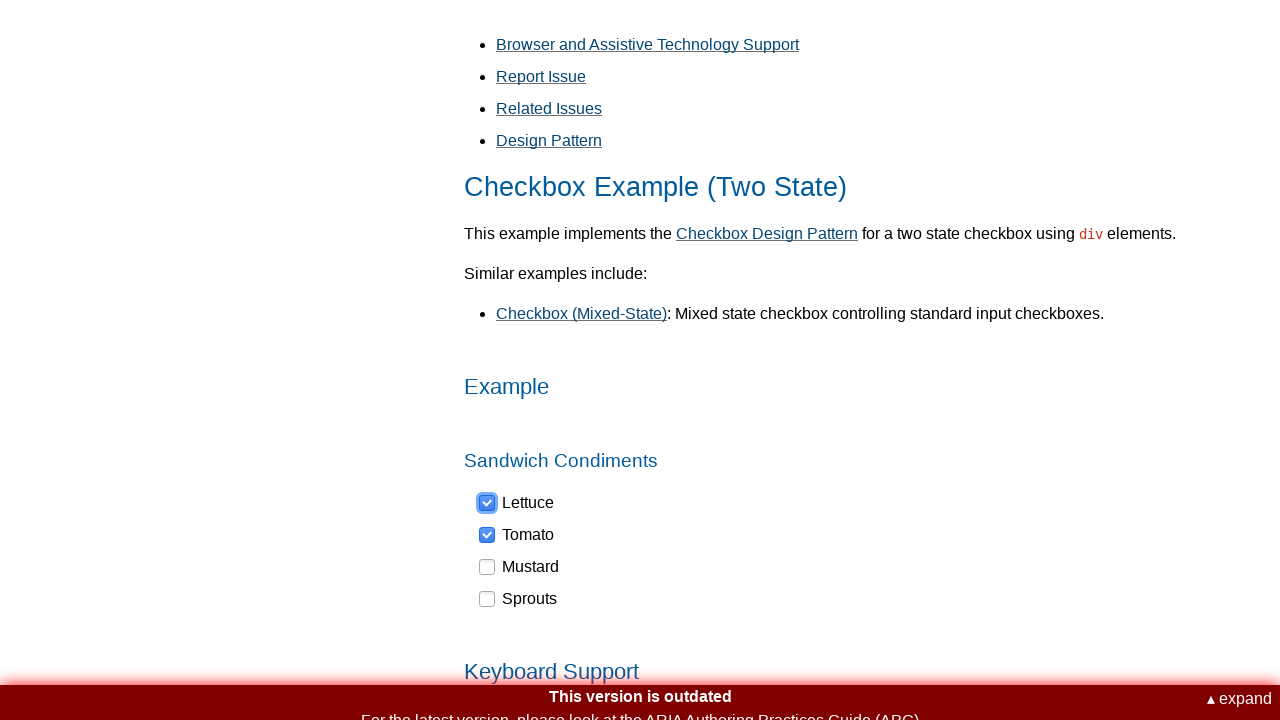

Pressed ArrowDown key again for navigation on xpath=//div[@role='checkbox'] >> nth=0
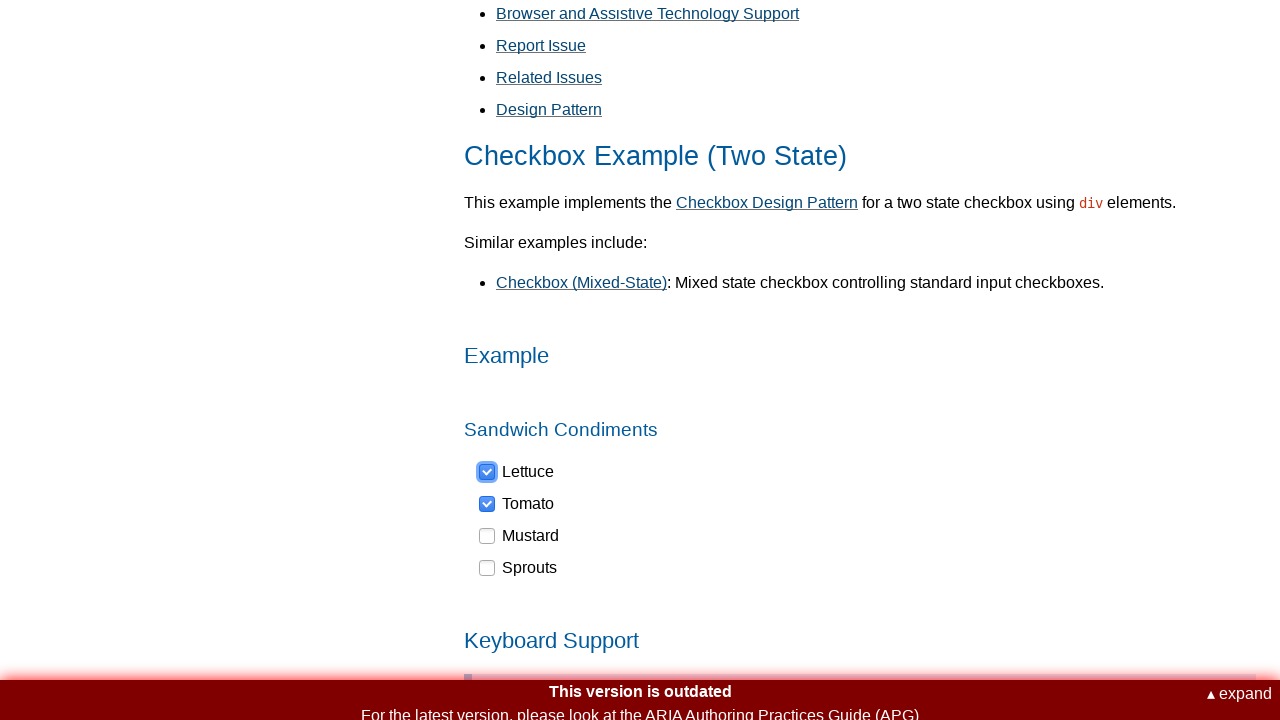

Clicked an unchecked checkbox to check it at (520, 496) on xpath=//div[@role='checkbox'] >> nth=2
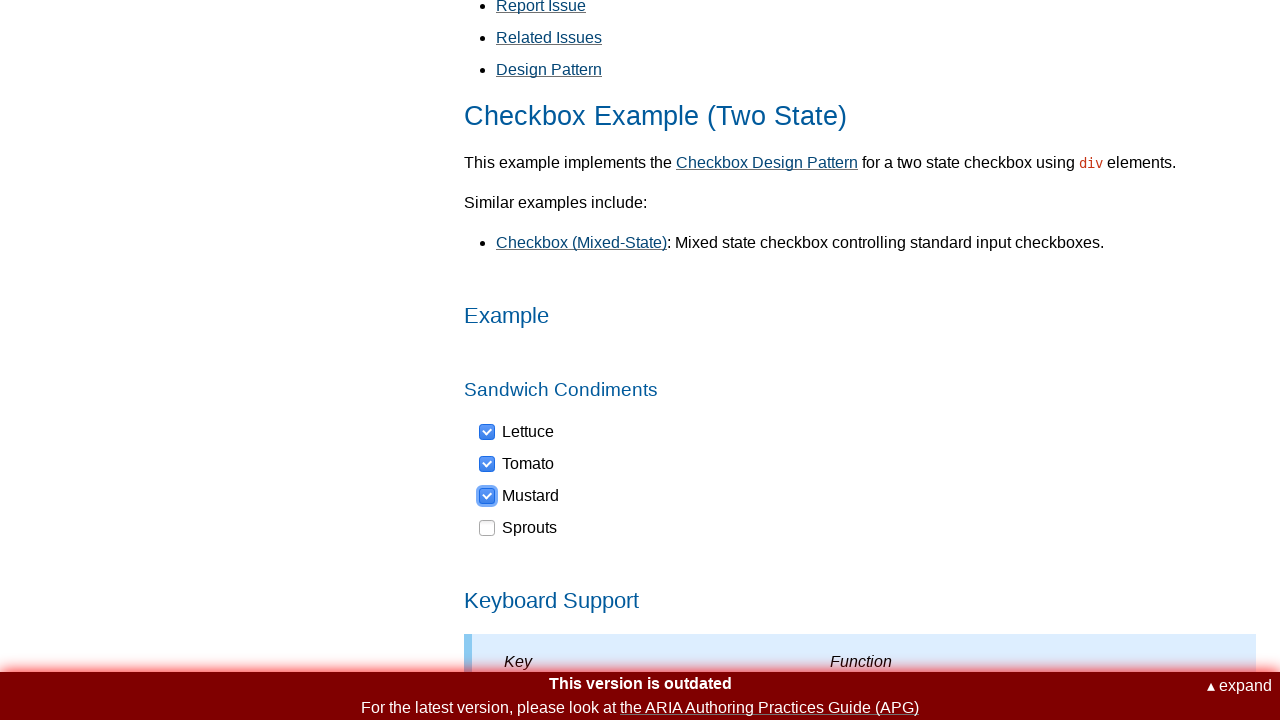

Pressed ArrowDown key for navigation on xpath=//div[@role='checkbox'] >> nth=2
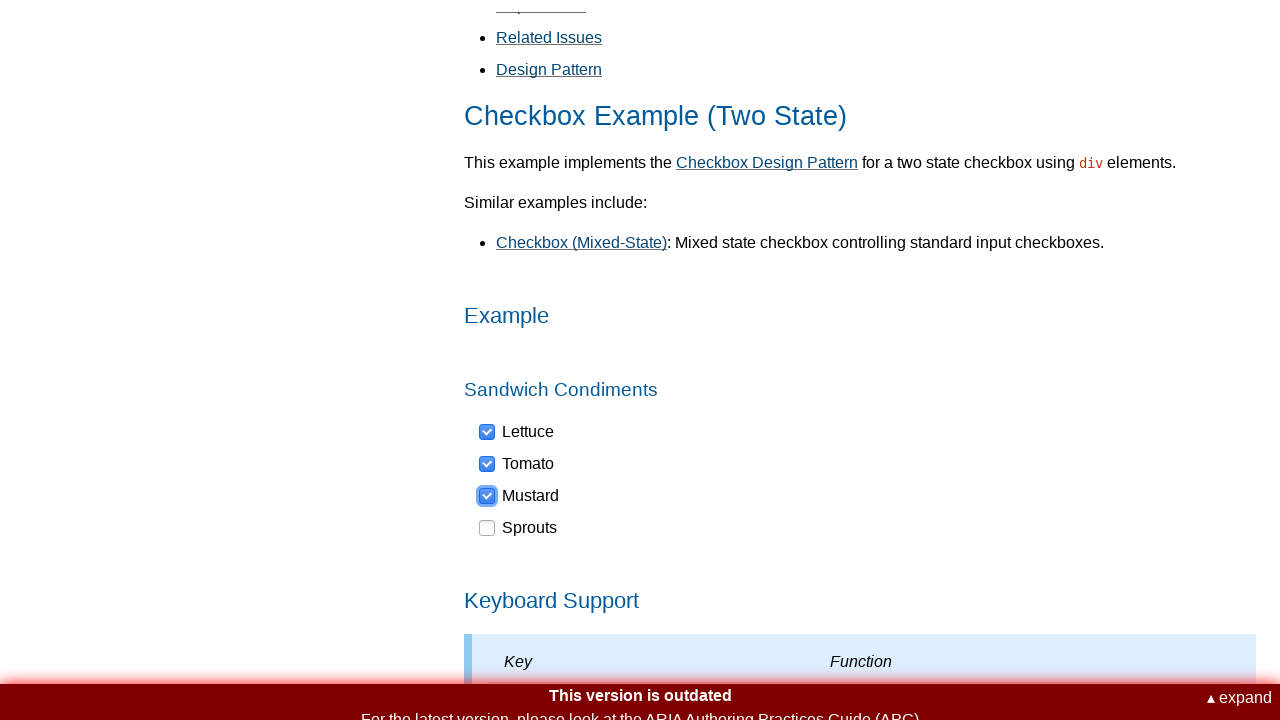

Pressed ArrowDown key again for navigation on xpath=//div[@role='checkbox'] >> nth=2
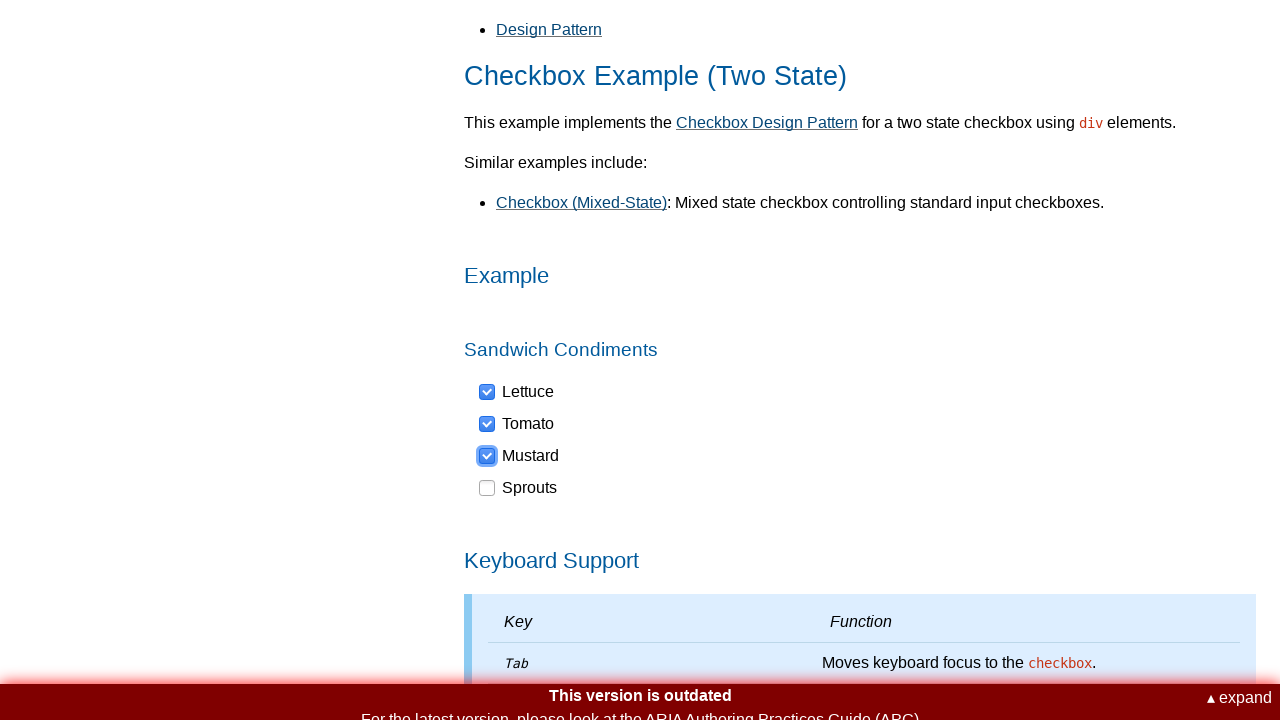

Clicked an unchecked checkbox to check it at (519, 448) on xpath=//div[@role='checkbox'] >> nth=3
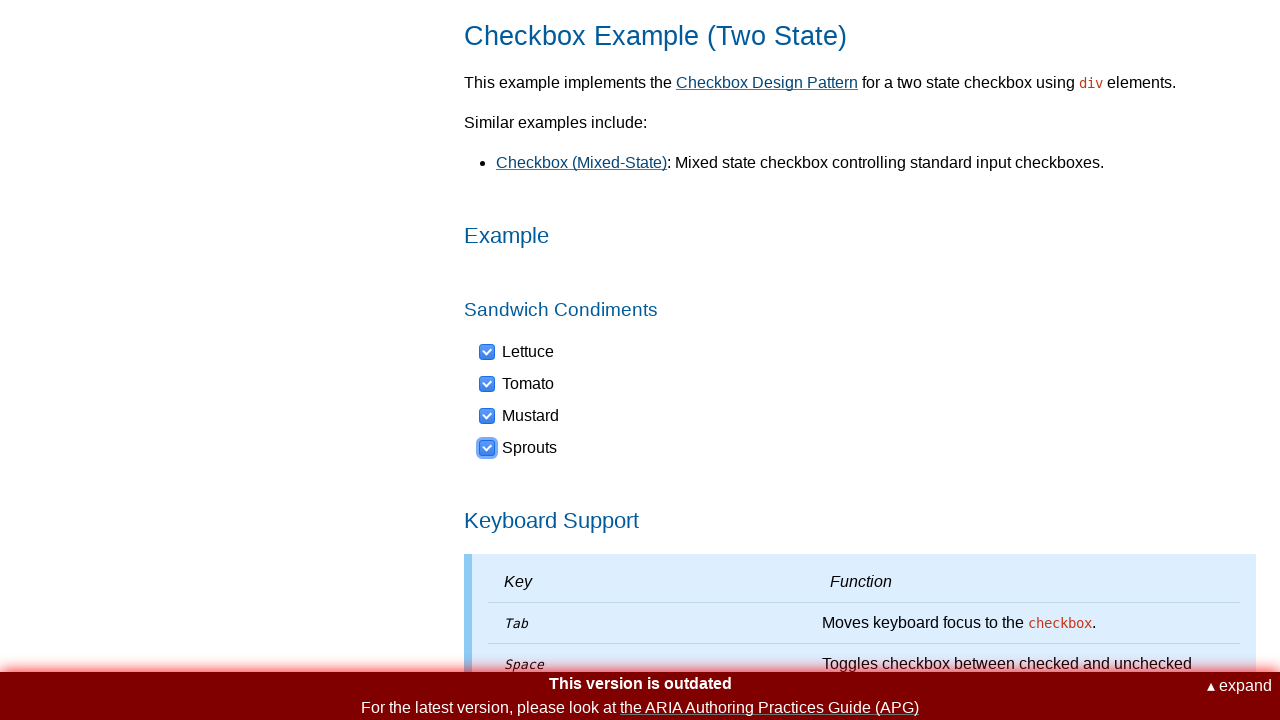

Pressed ArrowDown key for navigation on xpath=//div[@role='checkbox'] >> nth=3
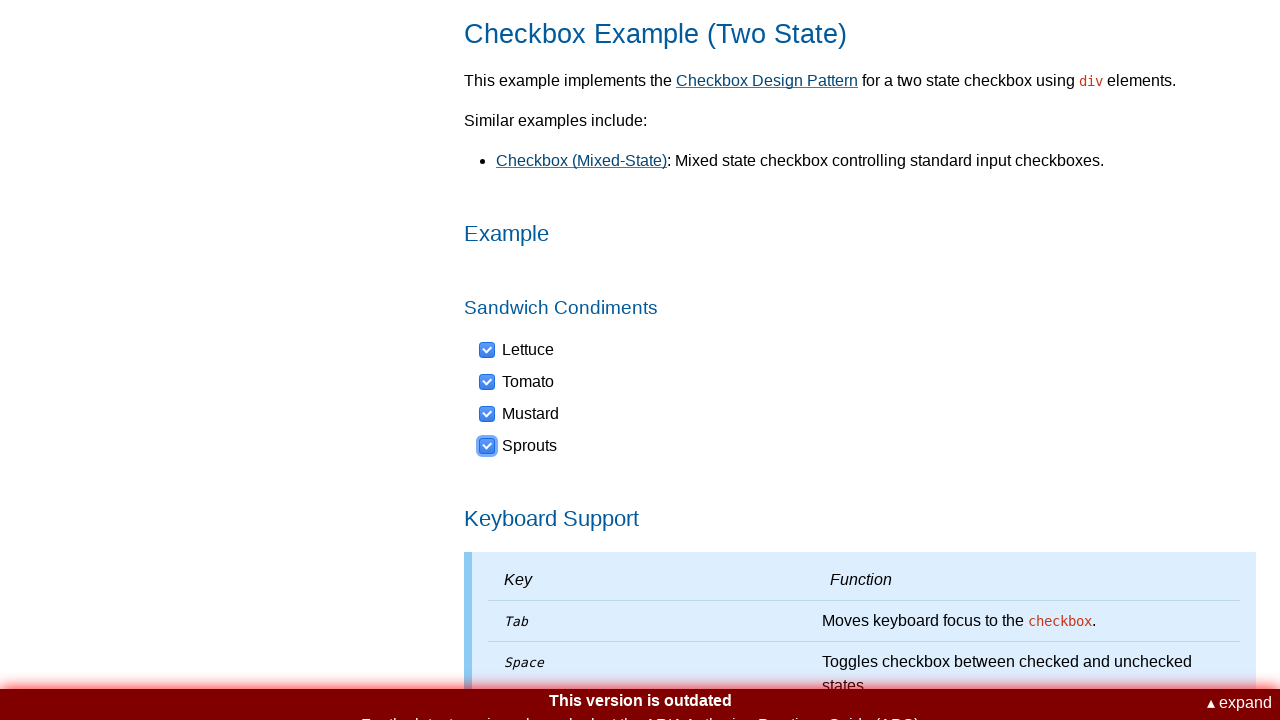

Pressed ArrowDown key again for navigation on xpath=//div[@role='checkbox'] >> nth=3
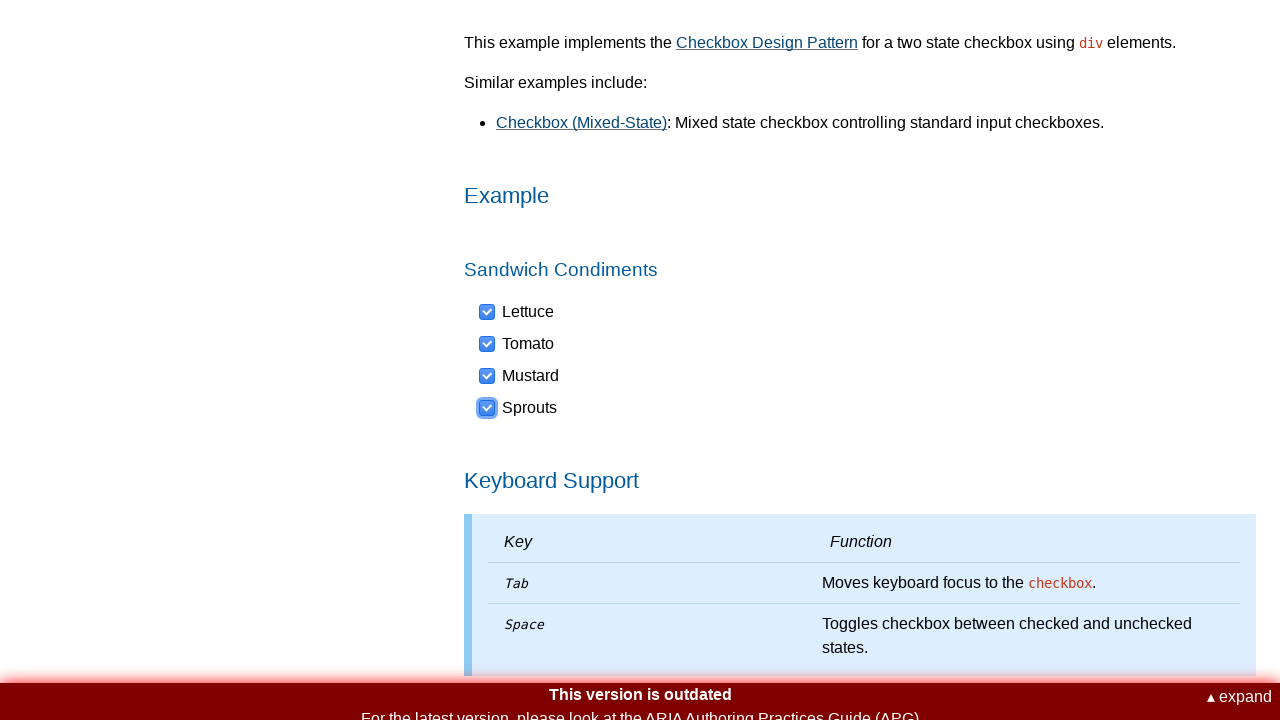

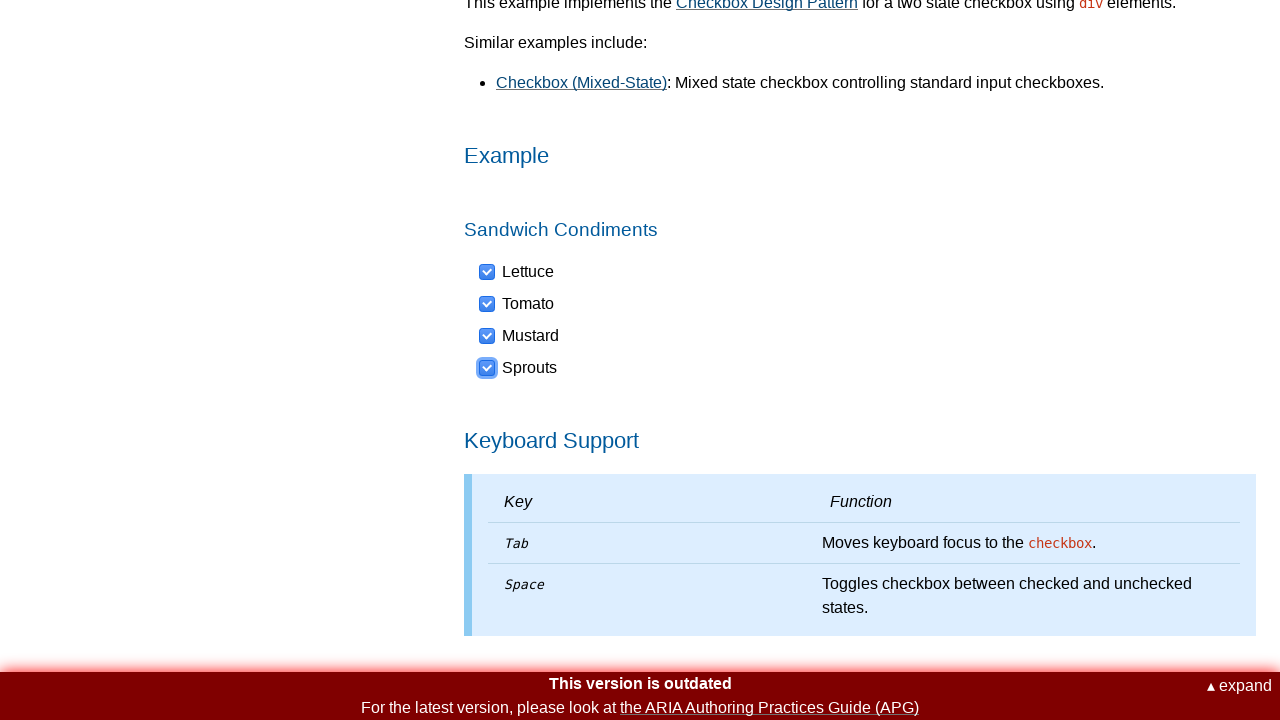